Tests the Erail train search functionality by entering departure and arrival stations, disabling date selection, and verifying train list results are displayed

Starting URL: https://erail.in

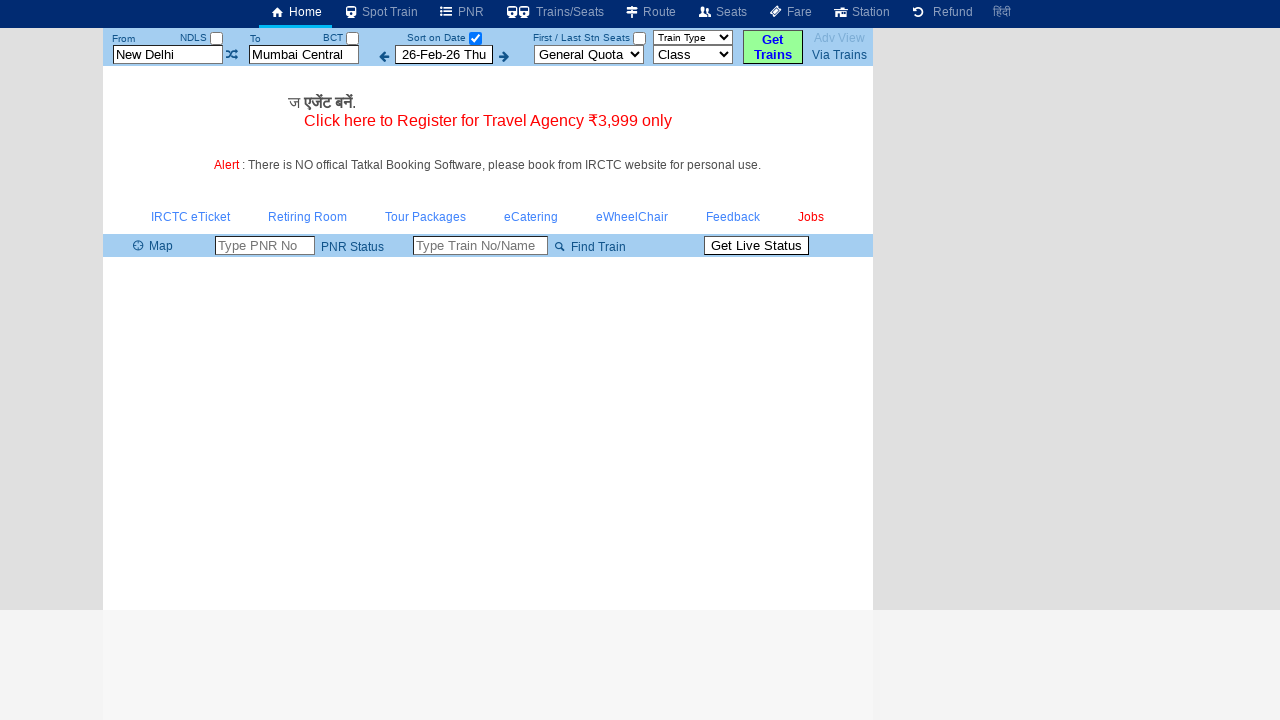

Cleared departure station field on #txtStationFrom
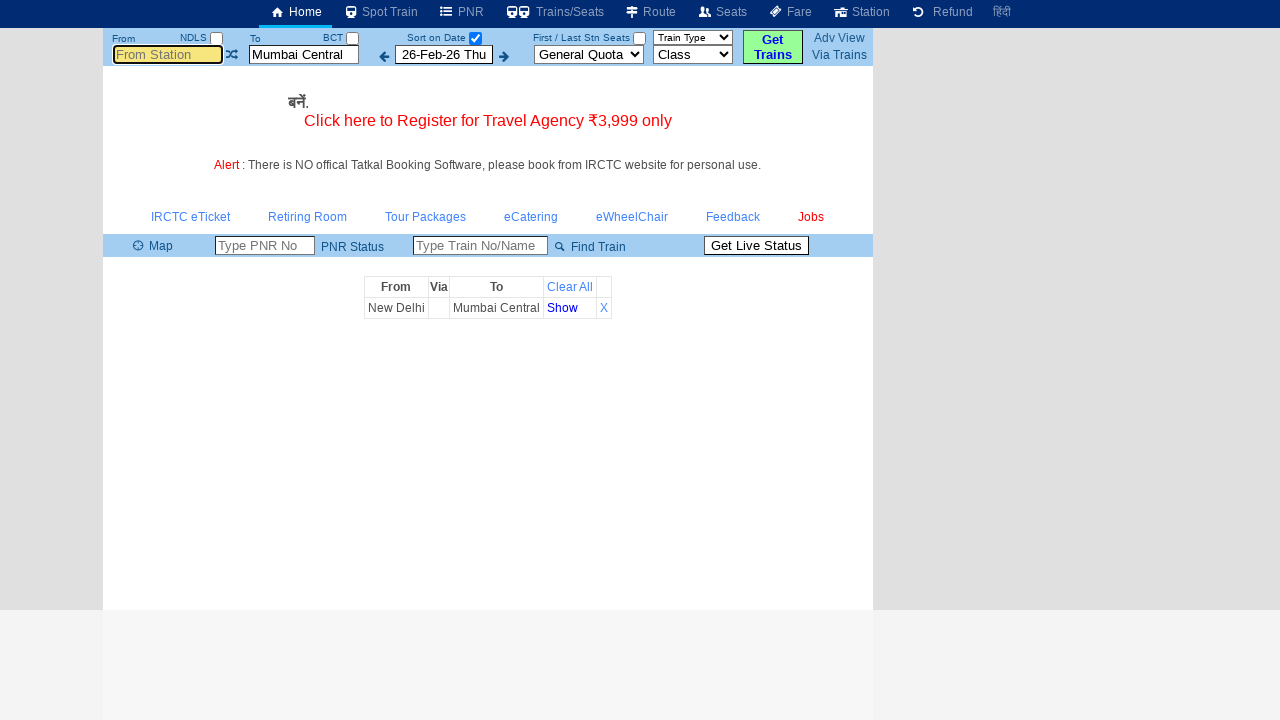

Filled departure station field with 'MAS' on #txtStationFrom
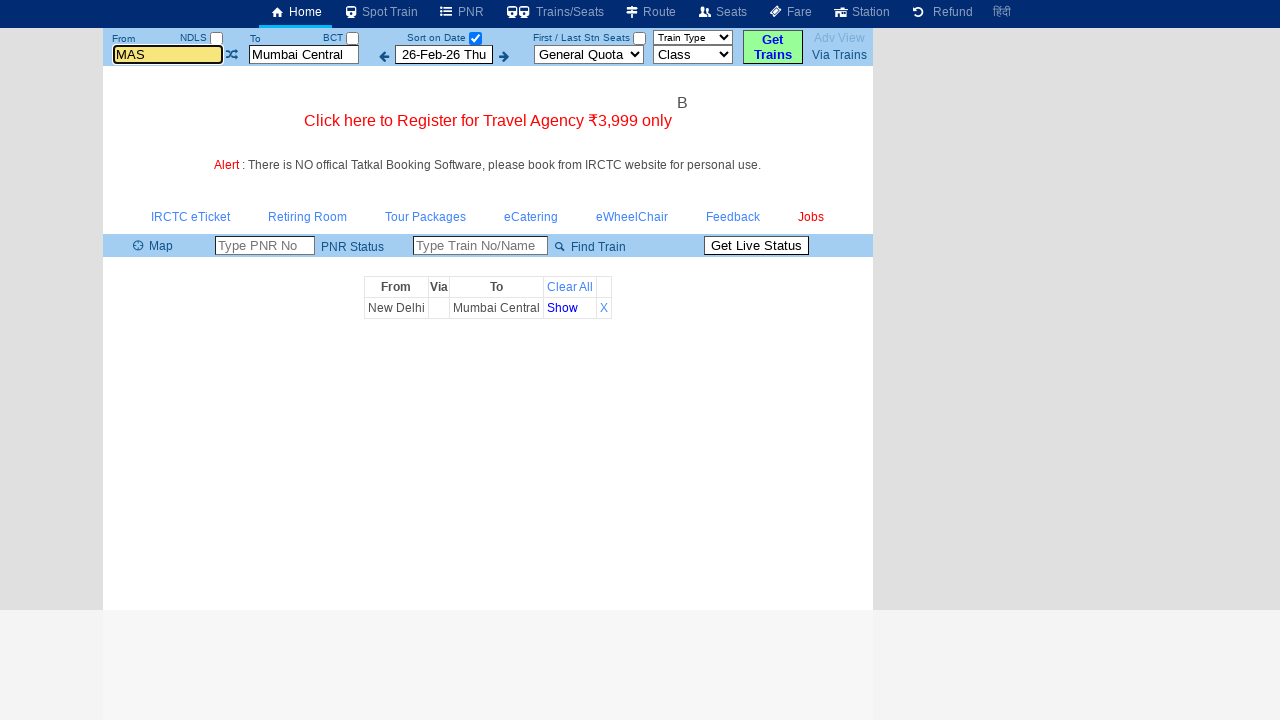

Pressed Tab to confirm departure station entry on #txtStationFrom
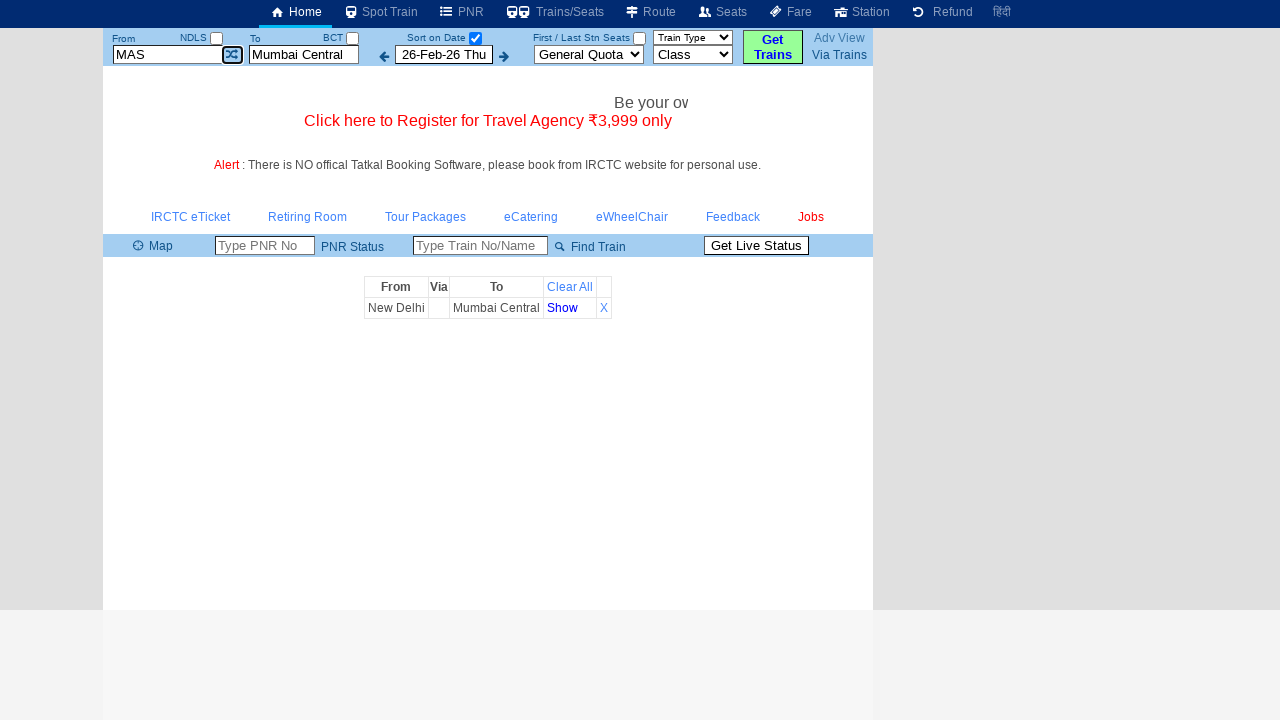

Cleared arrival station field on #txtStationTo
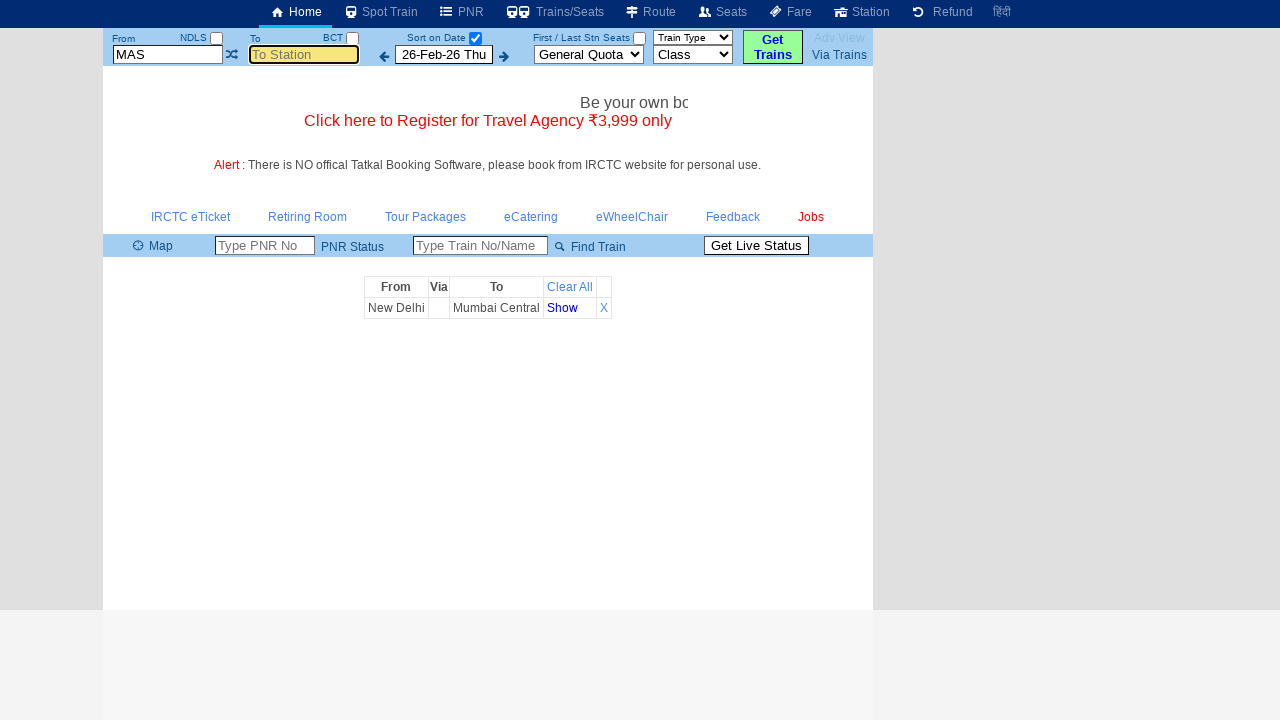

Filled arrival station field with 'DG' on #txtStationTo
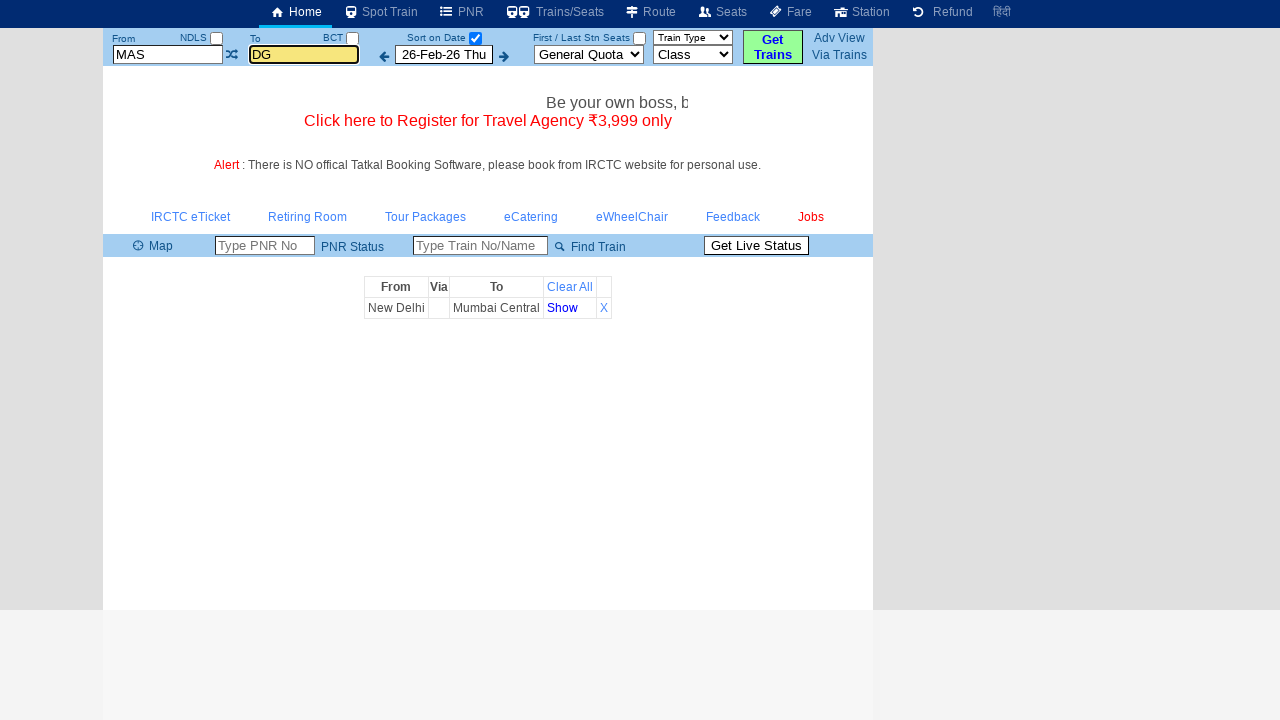

Pressed Tab to confirm arrival station entry on #txtStationTo
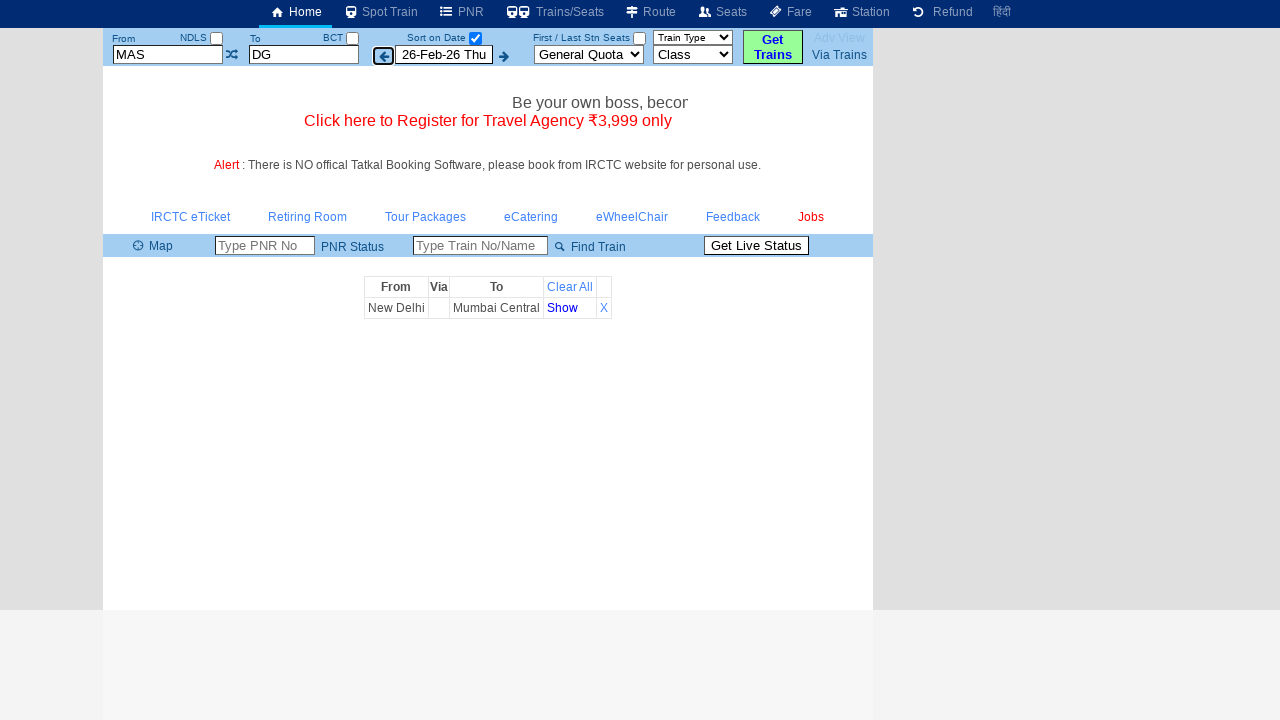

Unchecked date selection checkbox at (475, 38) on #chkSelectDateOnly
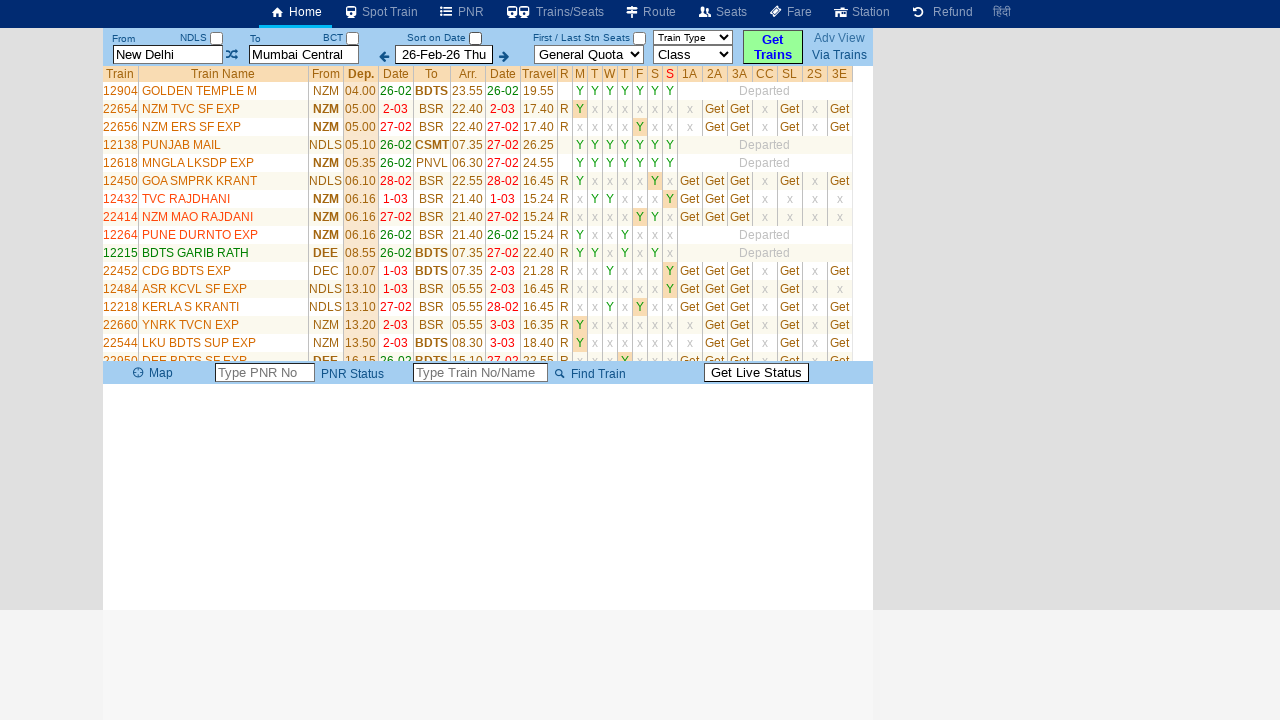

Waited 3 seconds for train list to load
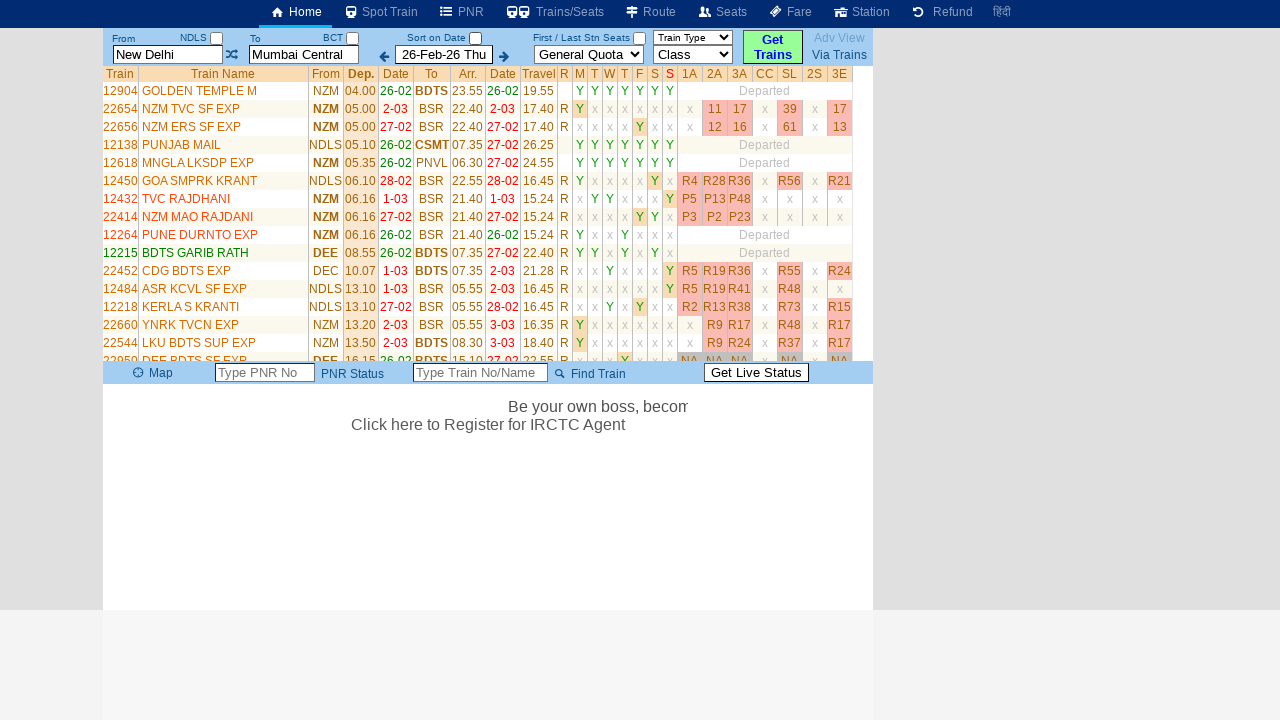

Verified train list is displayed with train data
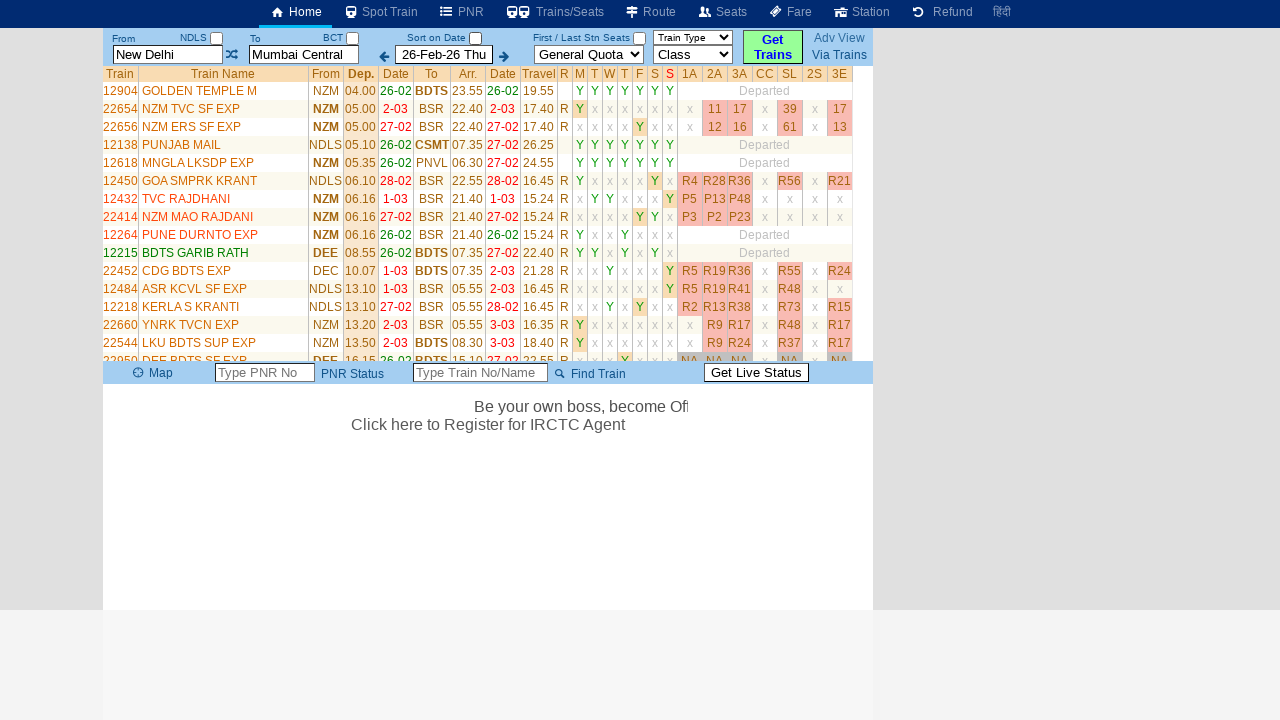

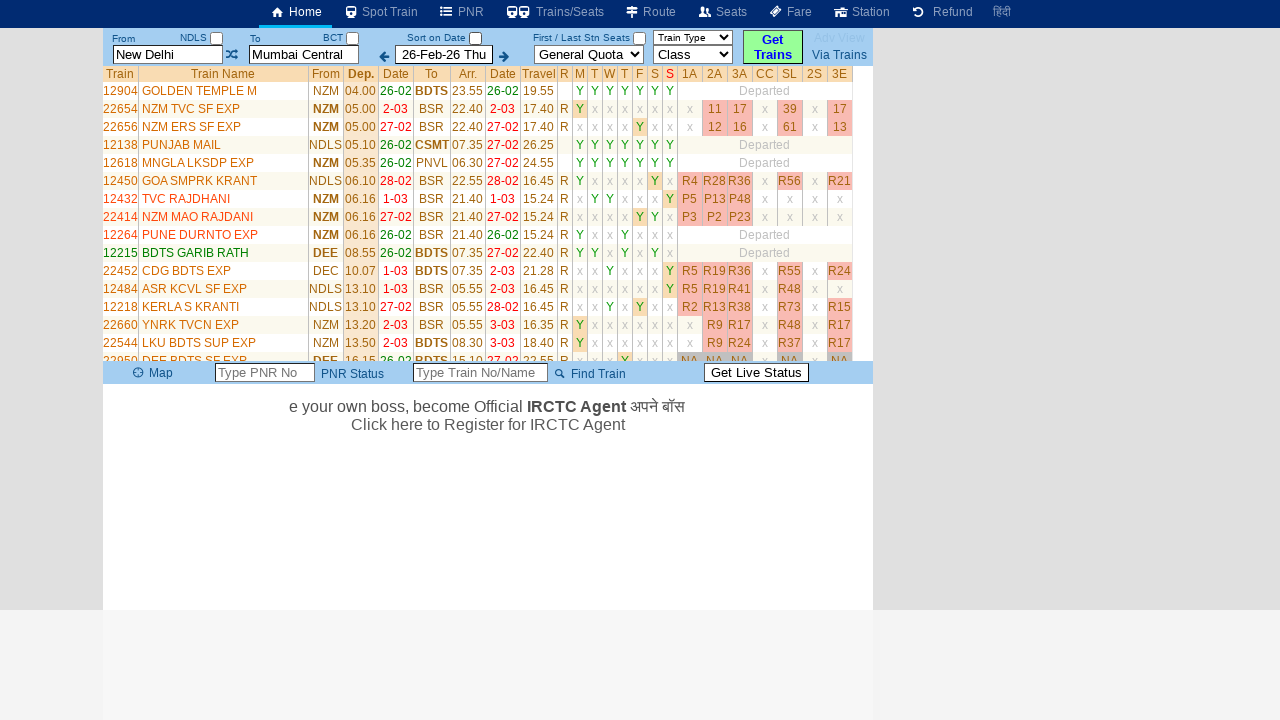